Tests form submission by filling in text fields for name, email, and addresses, then verifying the submitted data is displayed correctly

Starting URL: http://85.192.34.140:8081/

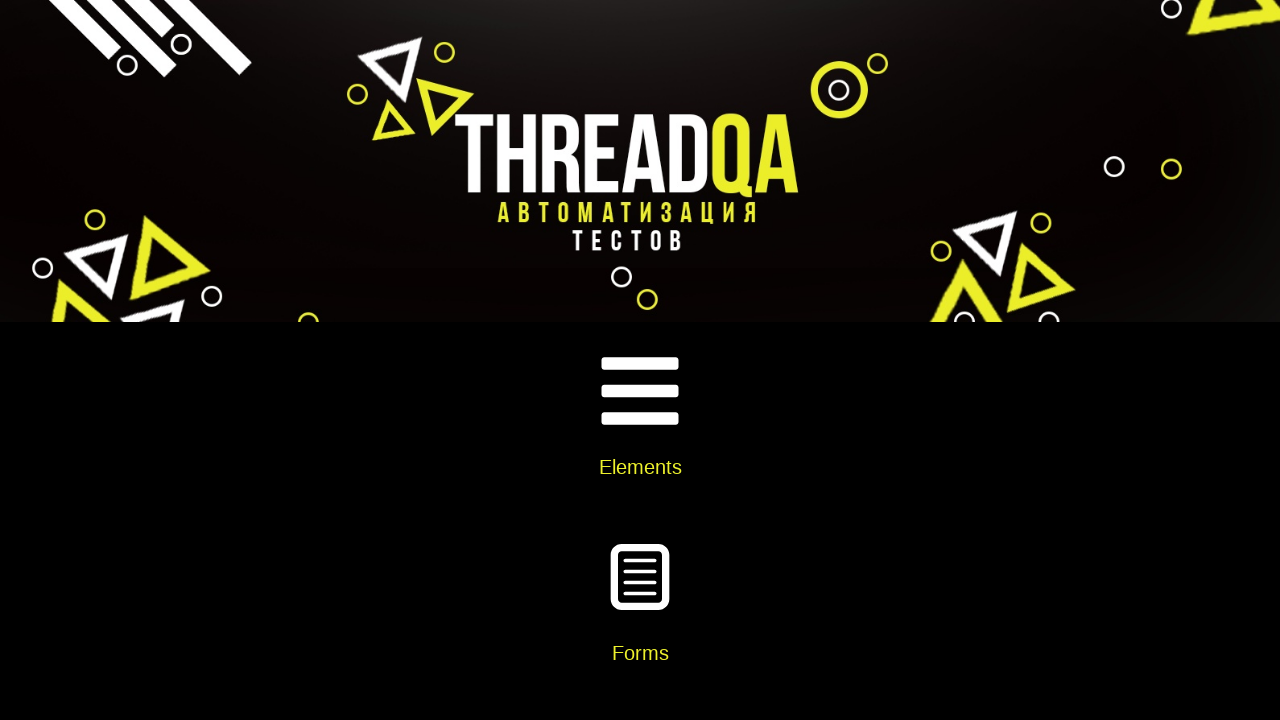

Clicked on Elements card at (640, 467) on xpath=//div[@class='card-body']//h5[text()='Elements']
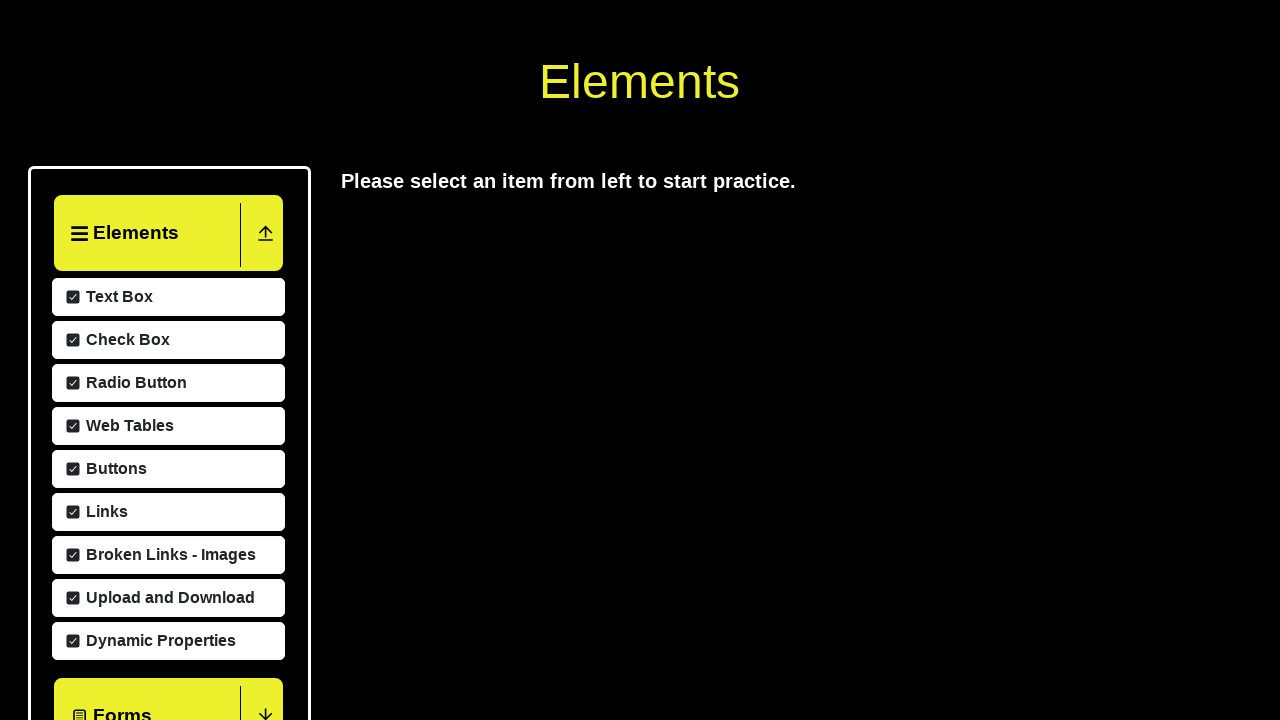

Clicked on Text Box menu item at (117, 589) on xpath=//span[text()='Text Box']
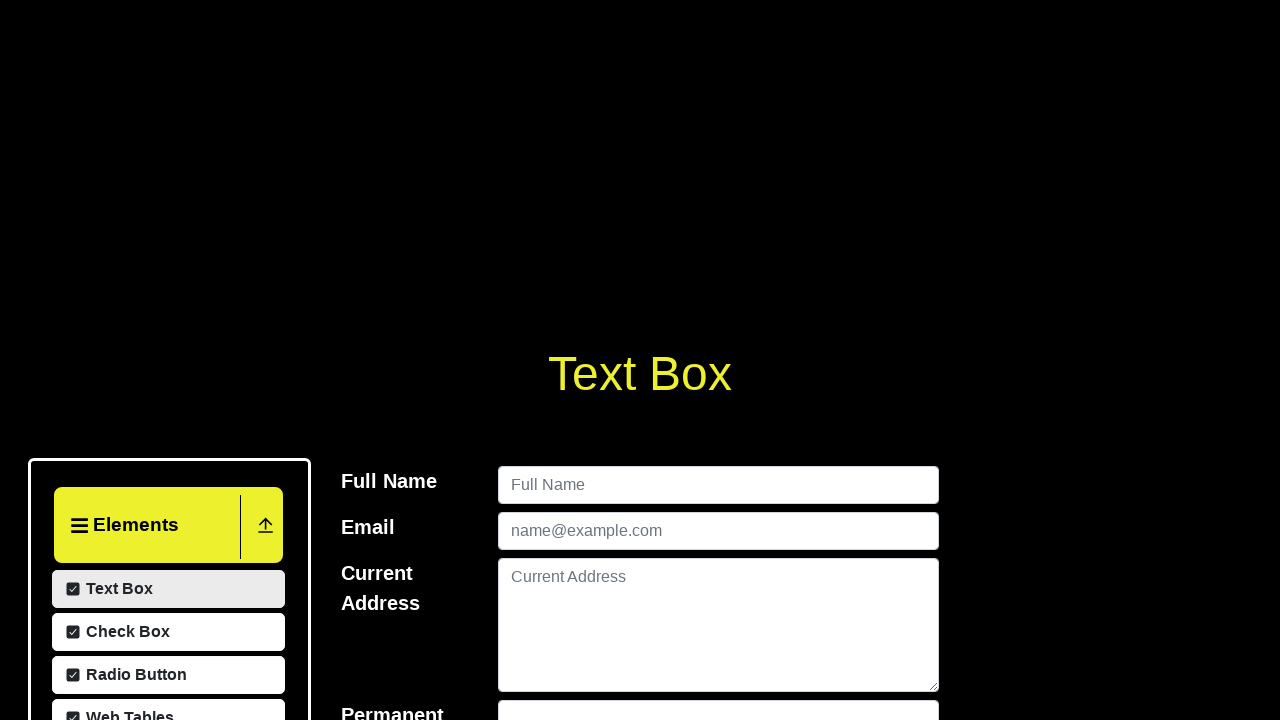

Filled name field with 'Tomas Anderson' on #userName
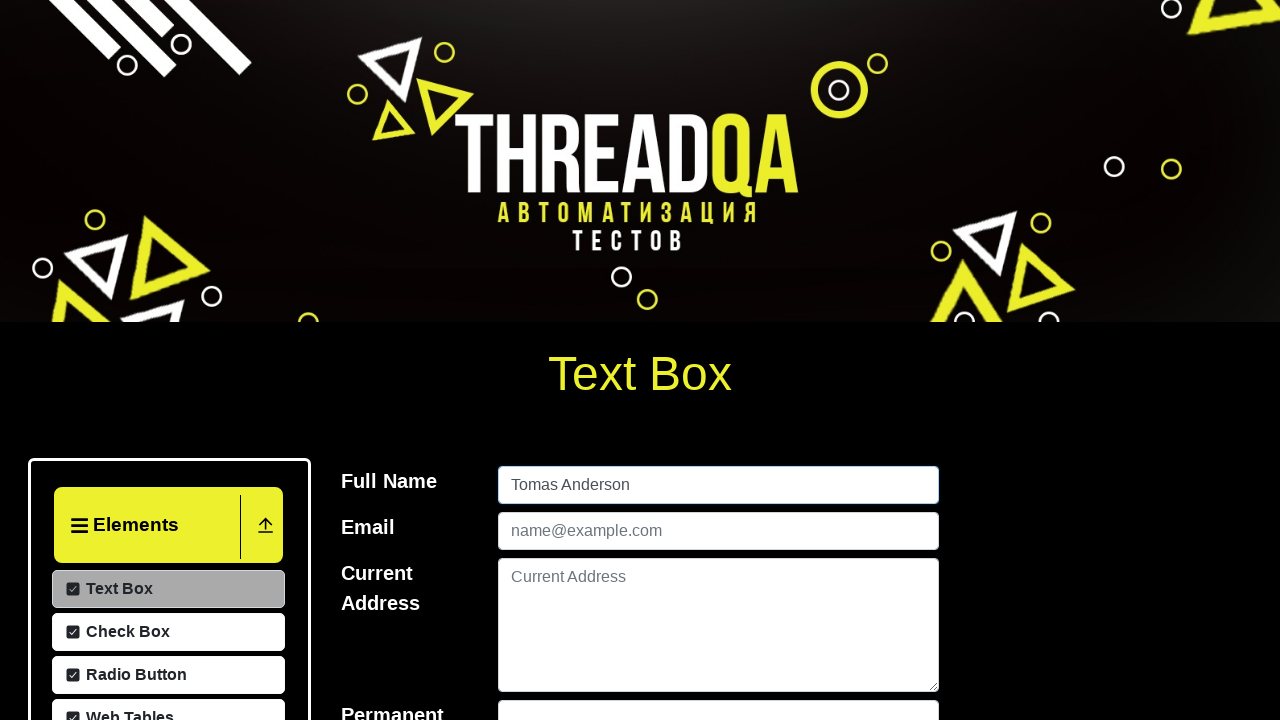

Filled email field with 'tomas@matrix.ru' on #userEmail
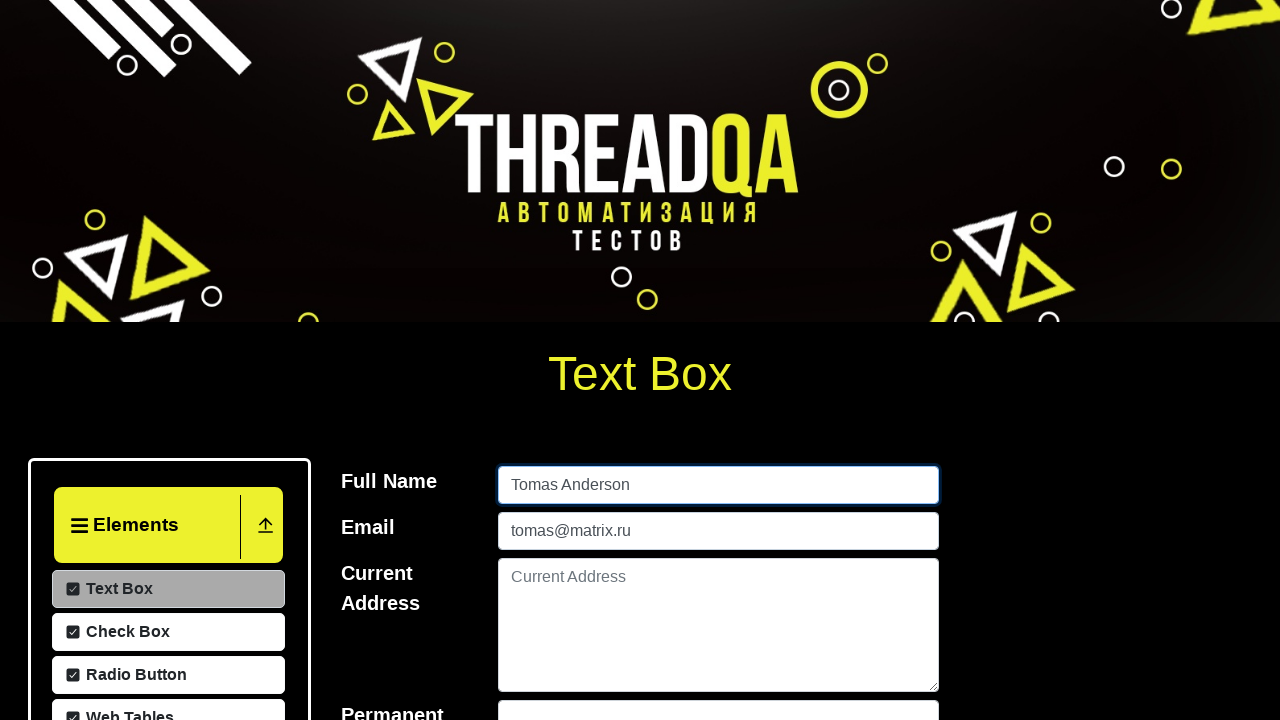

Filled current address field with 'USA Los Angeles' on #currentAddress
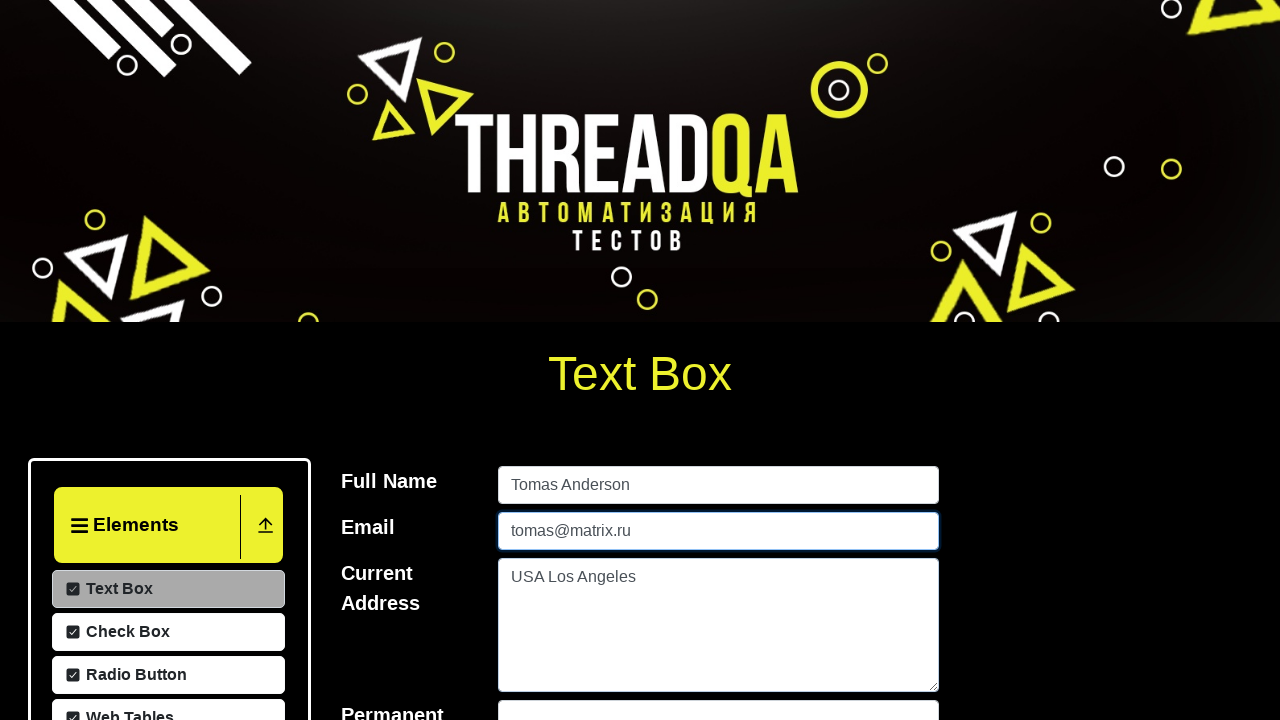

Filled permanent address field with 'USA Miami' on #permanentAddress
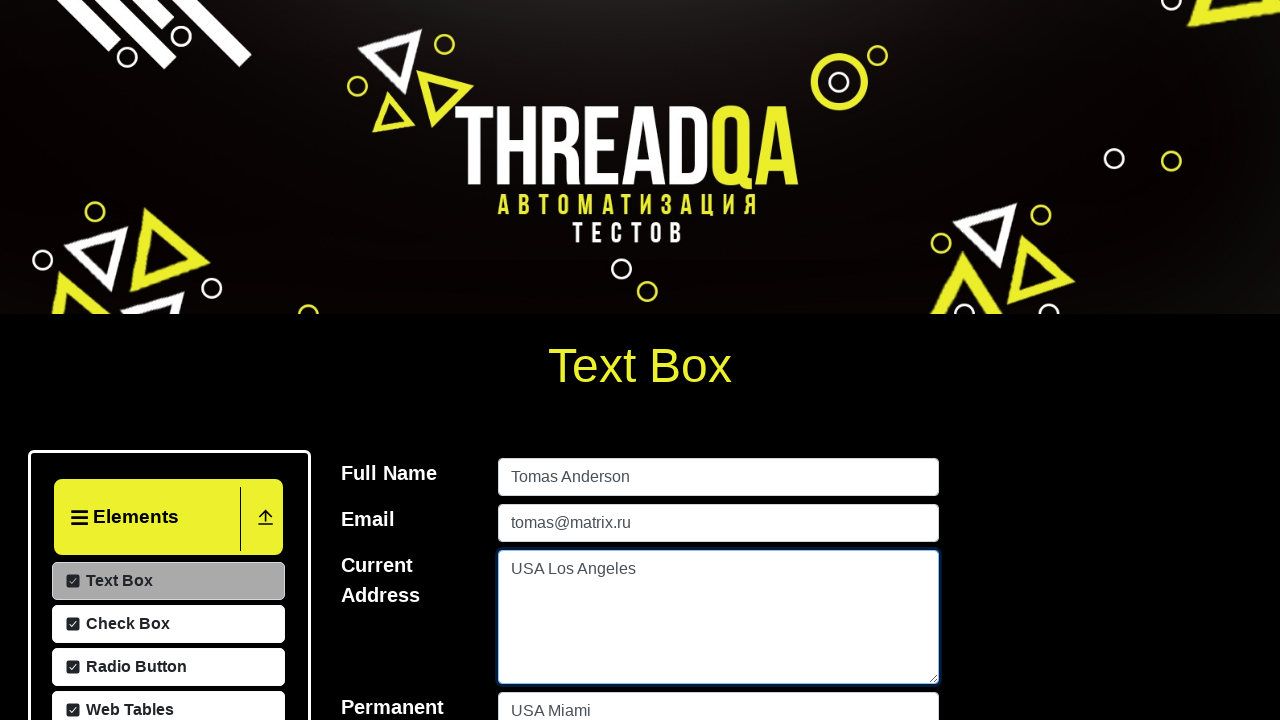

Clicked submit button to submit form at (902, 360) on #submit
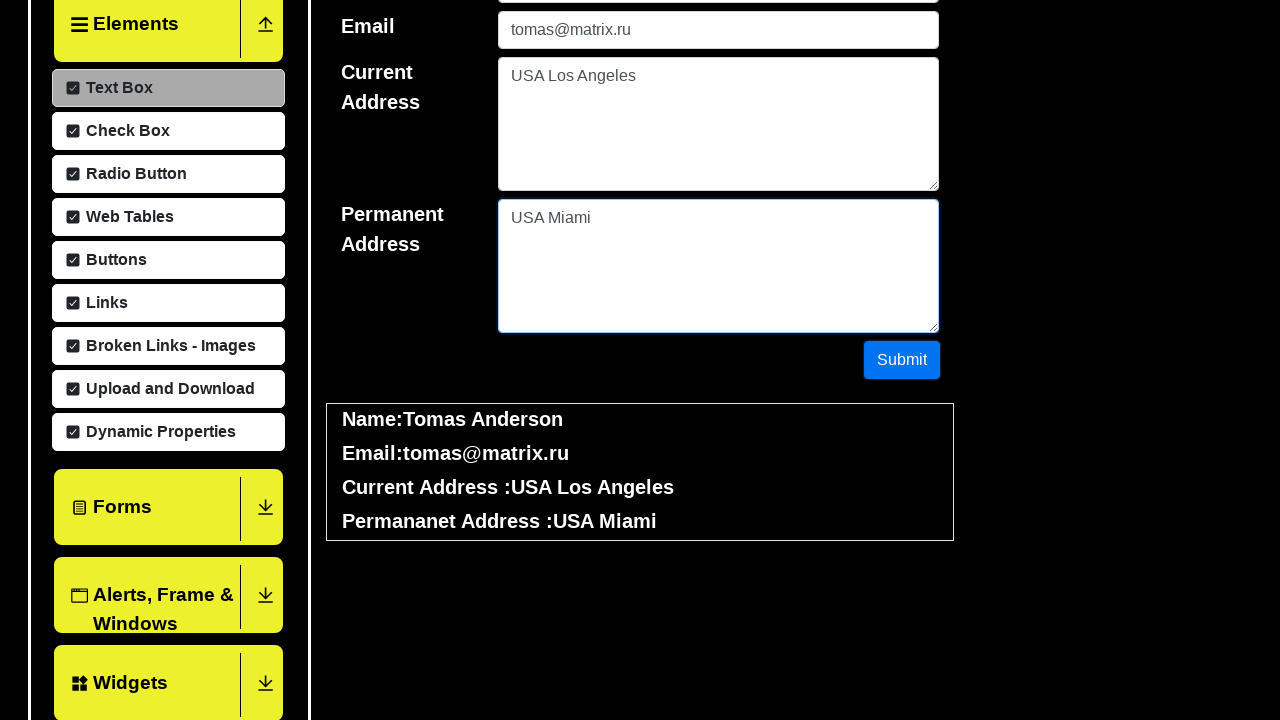

Form submission output appeared with submitted data
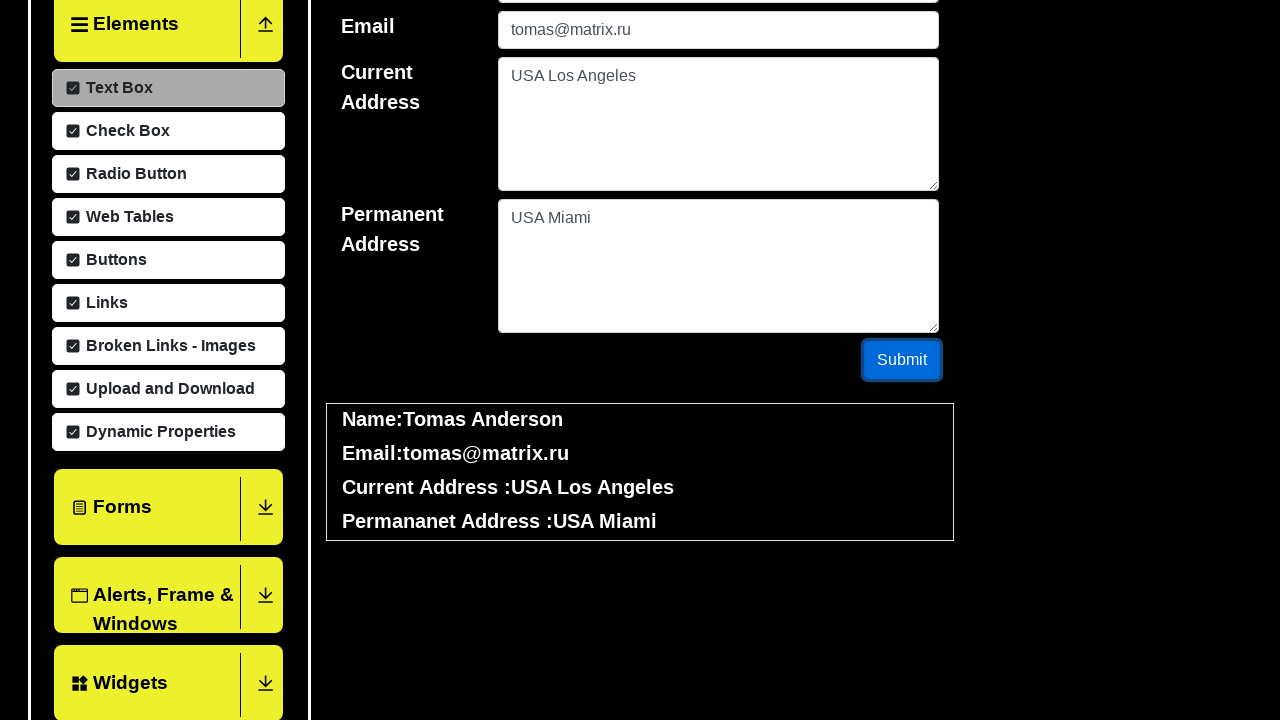

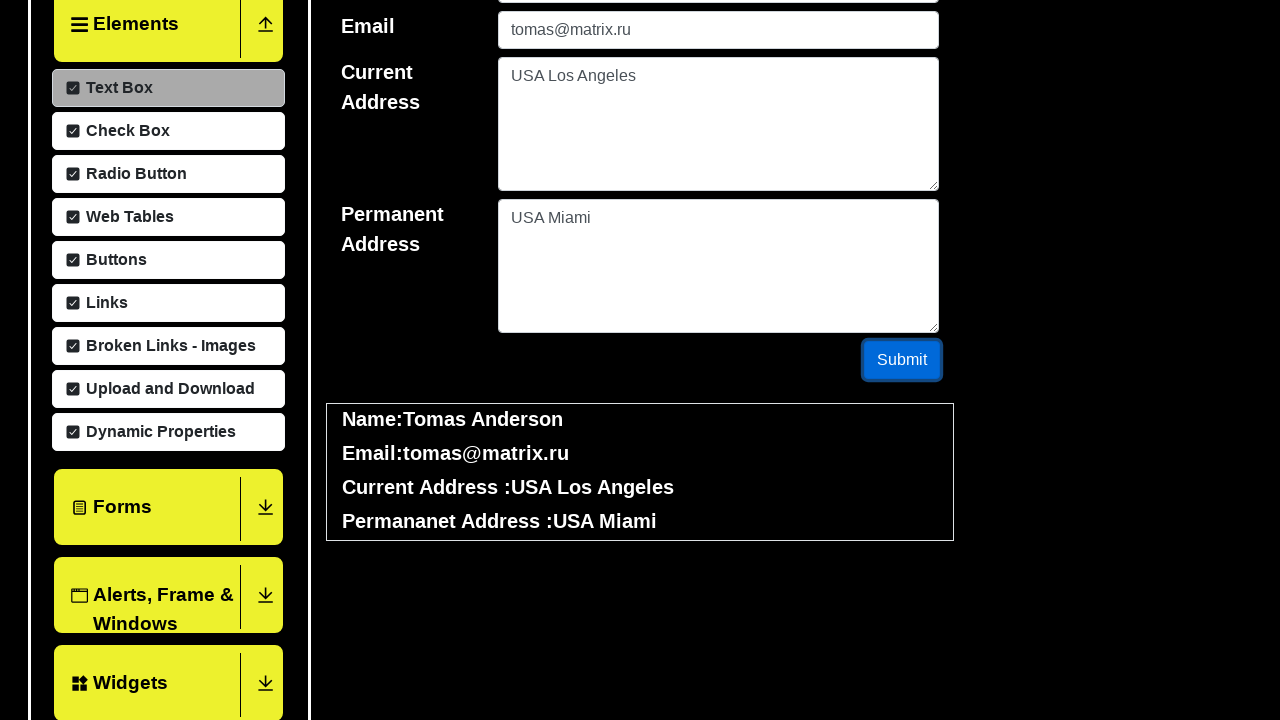